Tests navigation functionality by clicking on a navigation button and verifying the page title changes to "Navigation example"

Starting URL: https://bonigarcia.dev/selenium-webdriver-java/

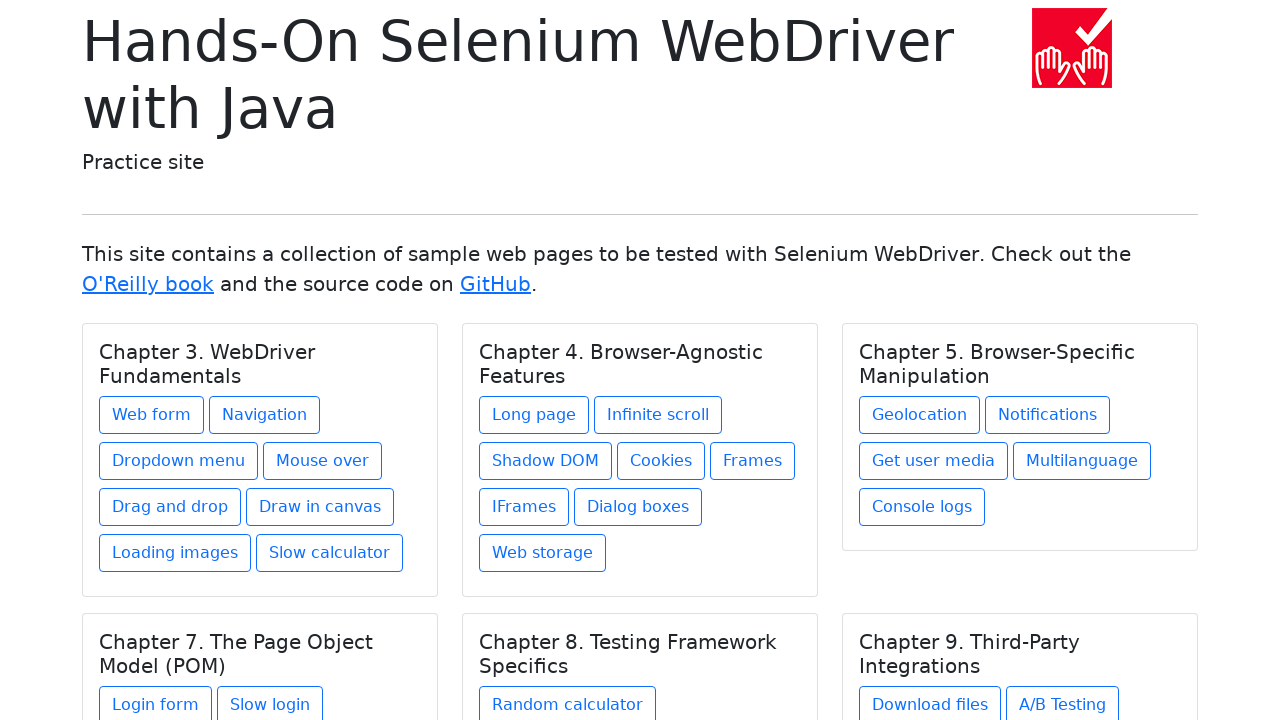

Clicked on the navigation button at (264, 415) on .btn[href='navigation1.html']
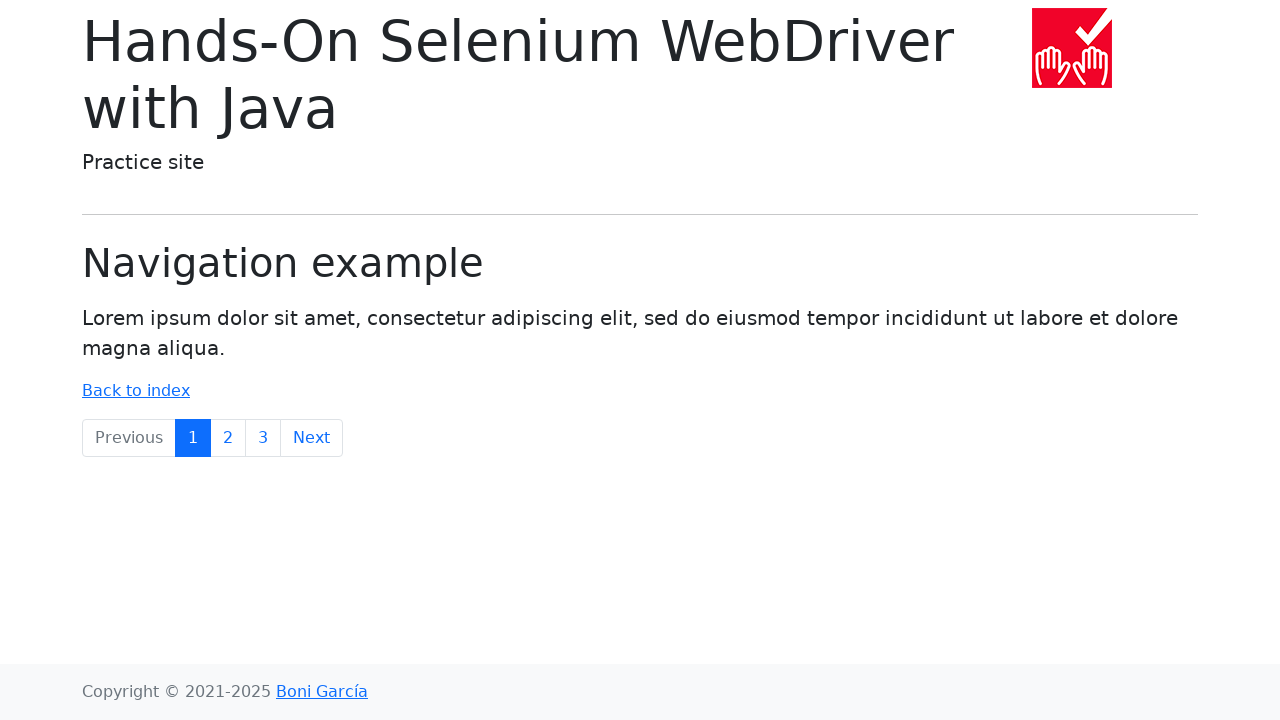

Page title 'Navigation example' appeared, indicating successful navigation
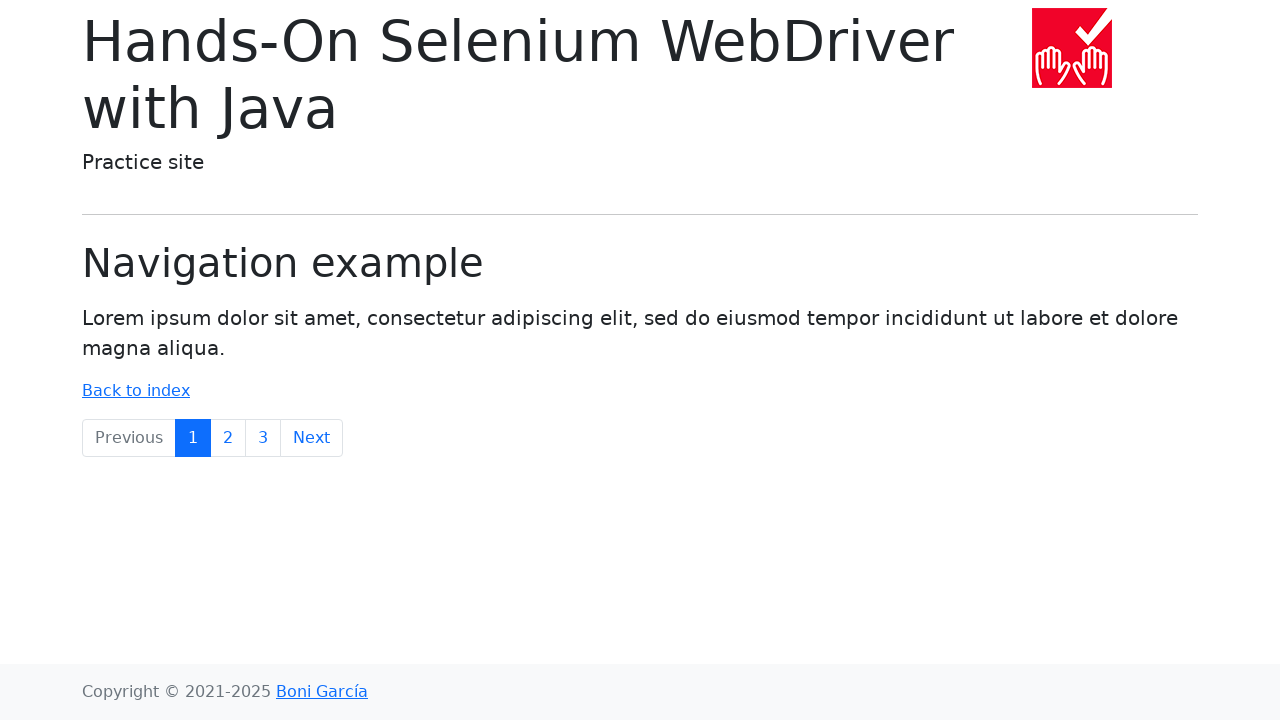

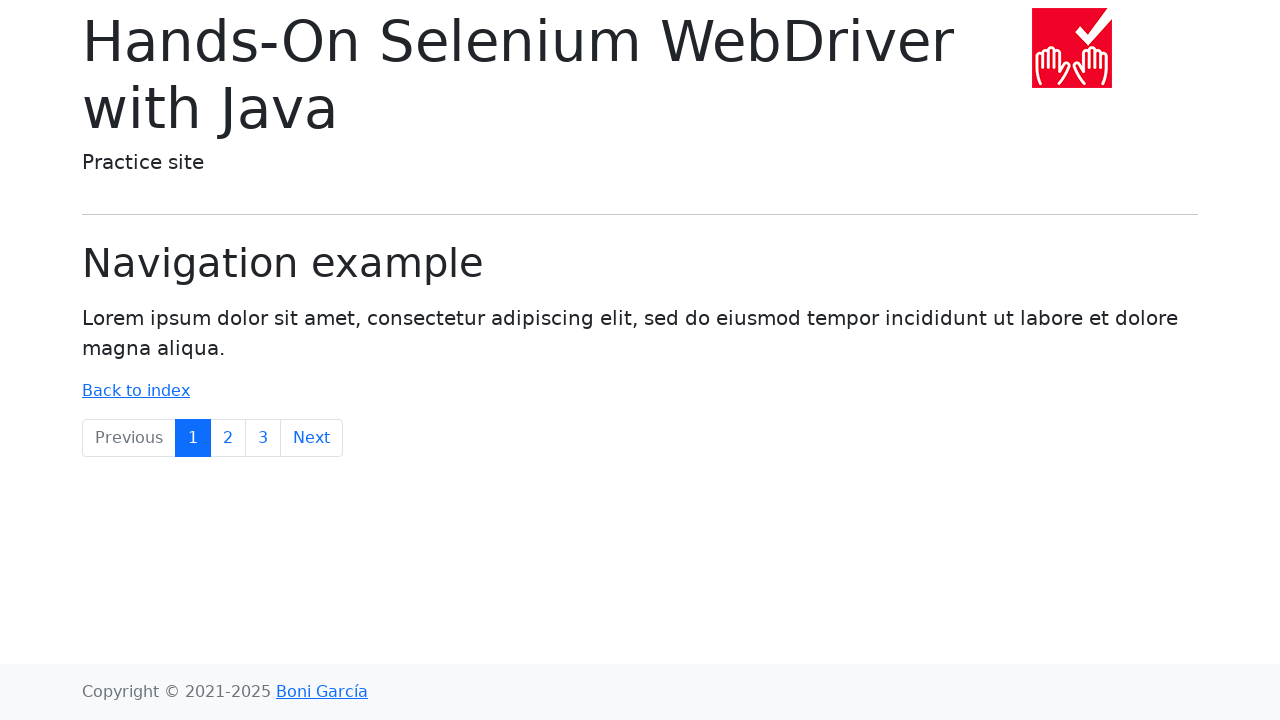